Tests that the complete all checkbox updates state when individual items are completed or cleared

Starting URL: https://demo.playwright.dev/todomvc

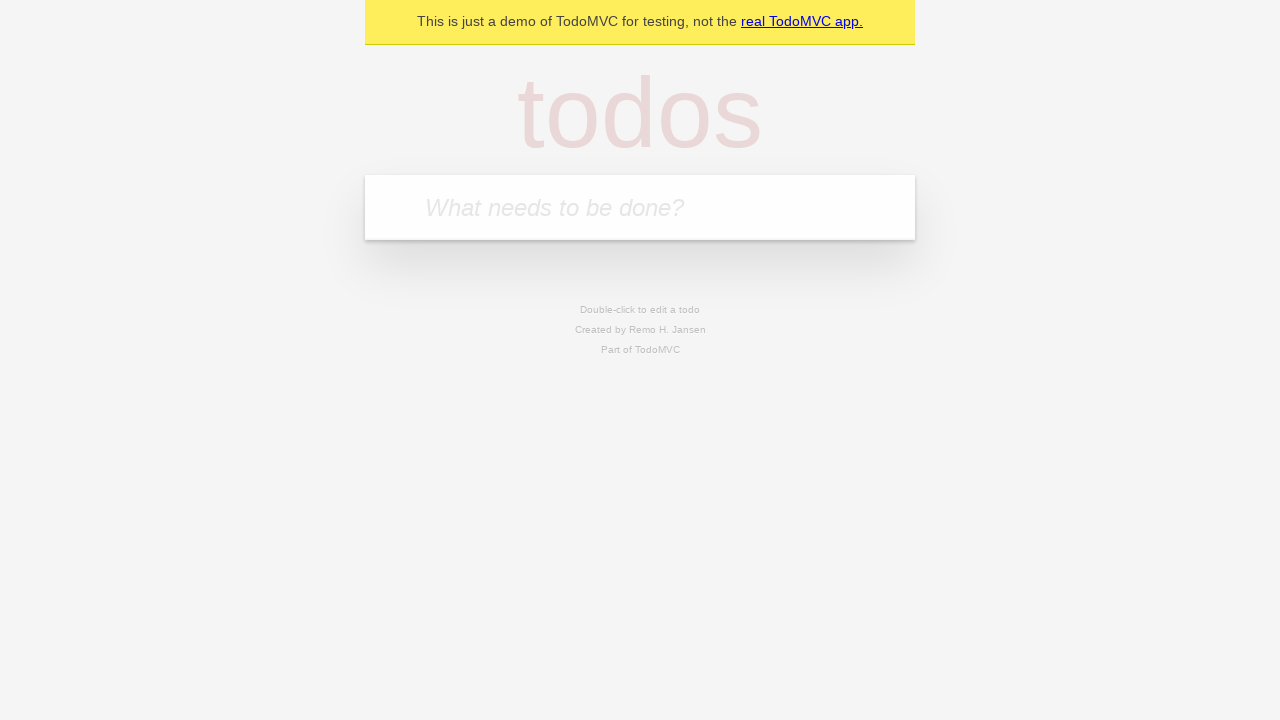

Filled todo input with 'buy some cheese' on internal:attr=[placeholder="What needs to be done?"i]
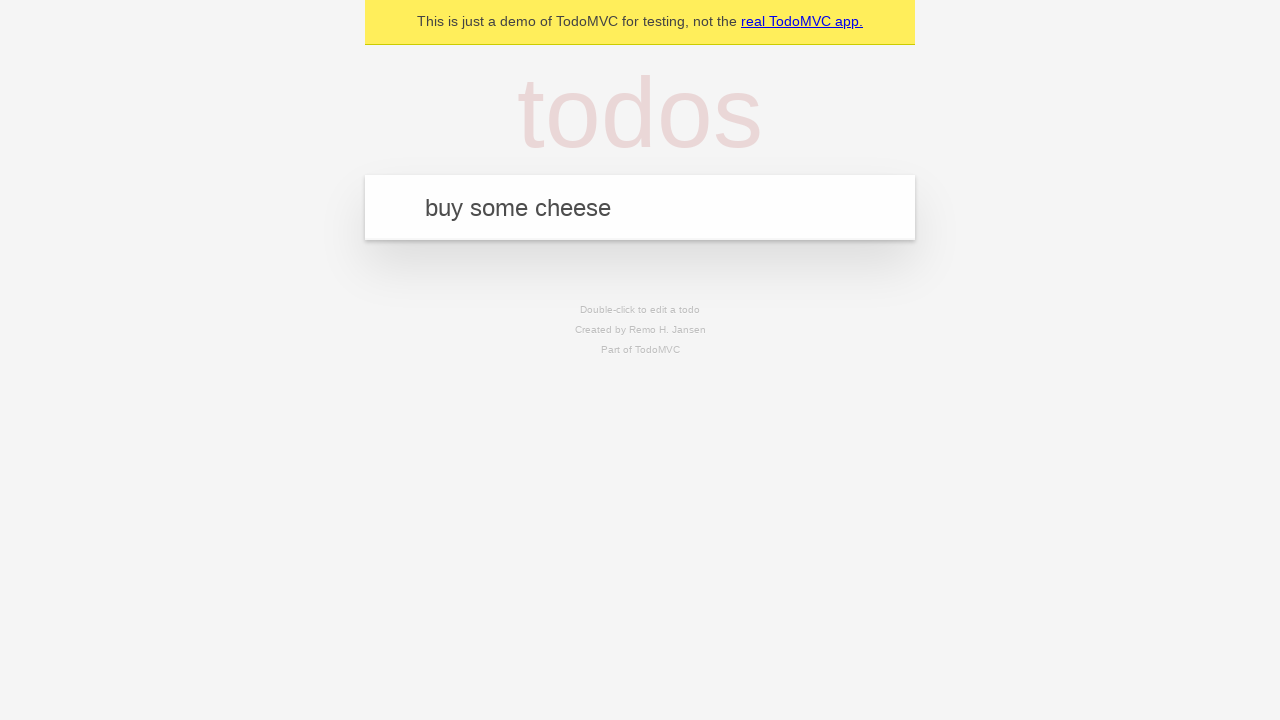

Pressed Enter to add first todo on internal:attr=[placeholder="What needs to be done?"i]
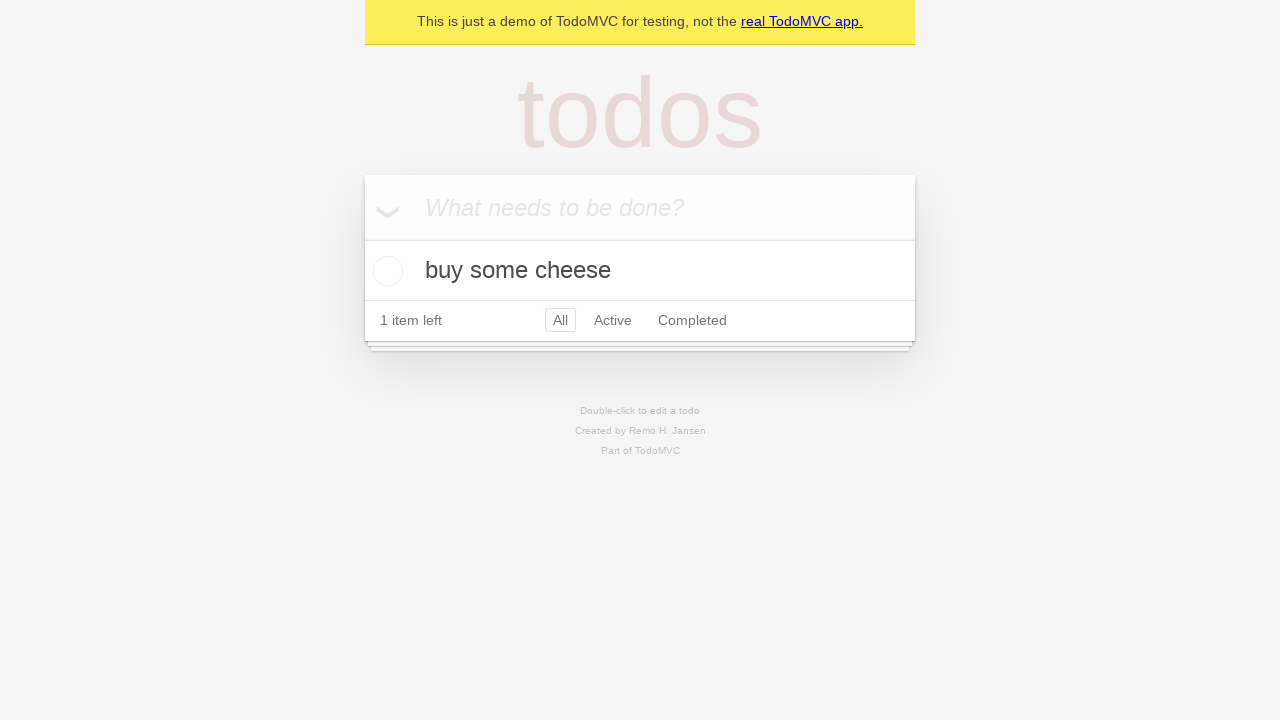

Filled todo input with 'feed the cat' on internal:attr=[placeholder="What needs to be done?"i]
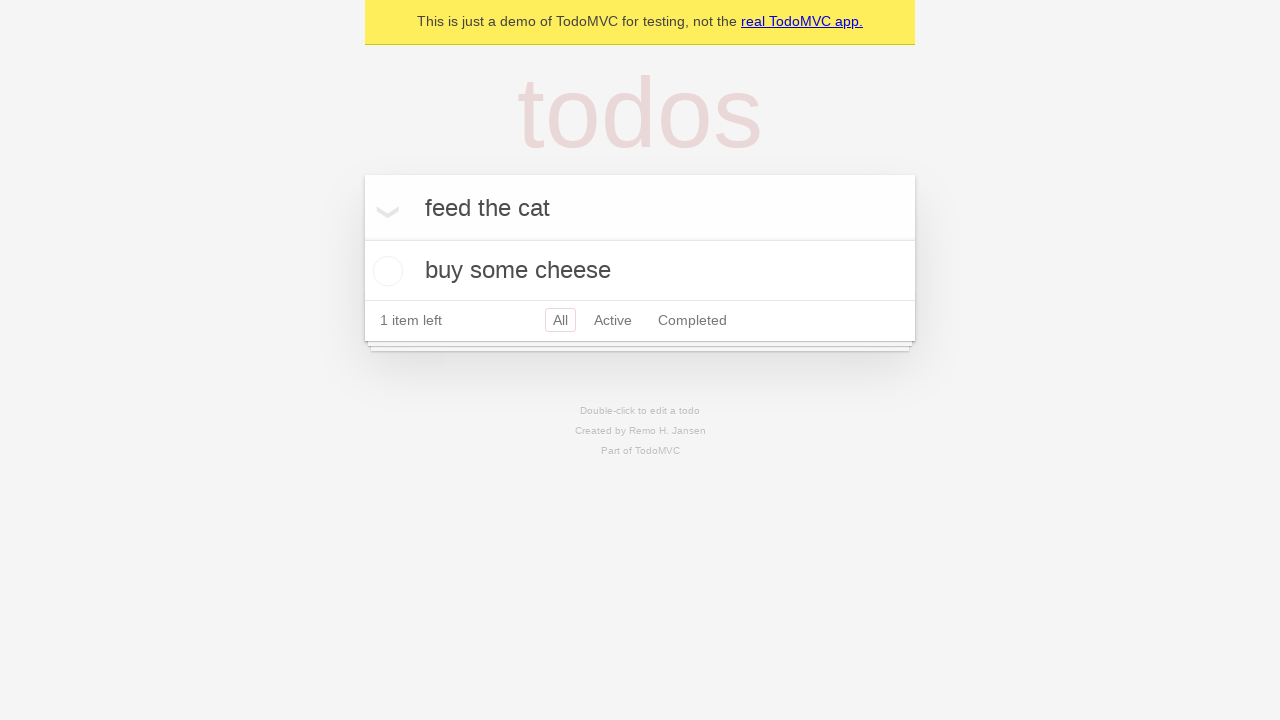

Pressed Enter to add second todo on internal:attr=[placeholder="What needs to be done?"i]
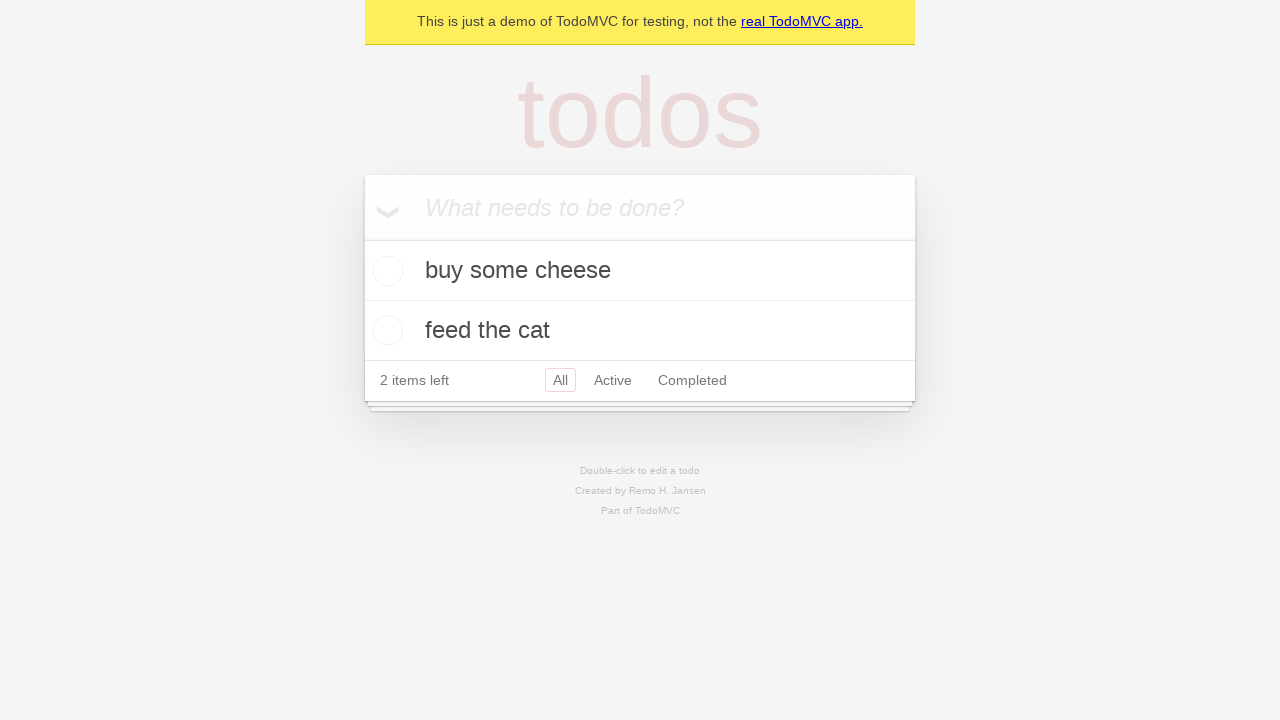

Filled todo input with 'book a doctors appointment' on internal:attr=[placeholder="What needs to be done?"i]
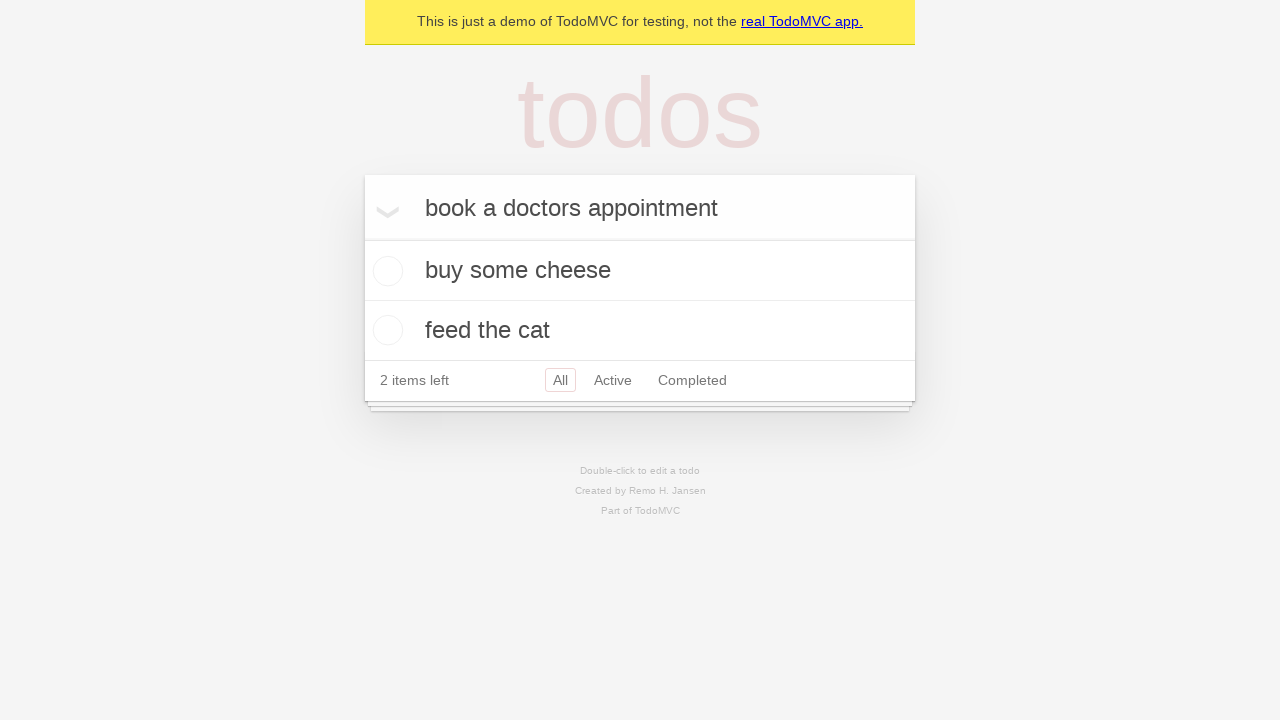

Pressed Enter to add third todo on internal:attr=[placeholder="What needs to be done?"i]
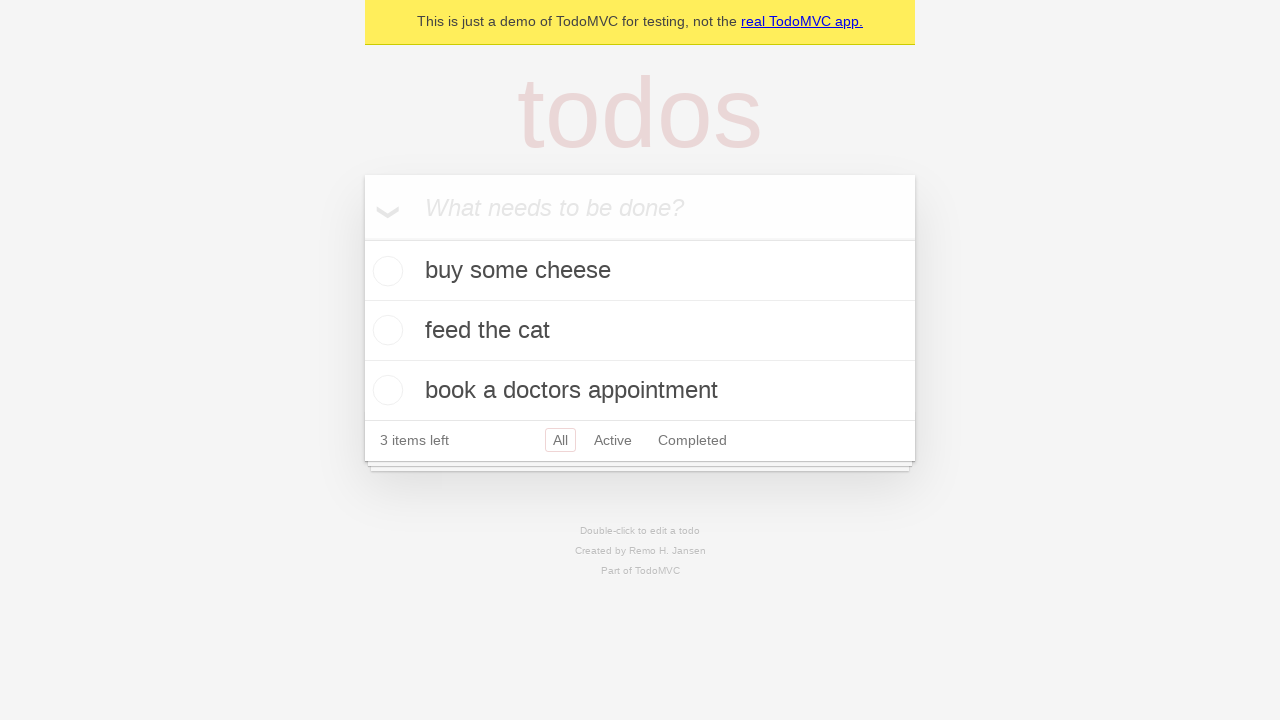

Checked the toggle-all checkbox to complete all todos at (362, 238) on .toggle-all
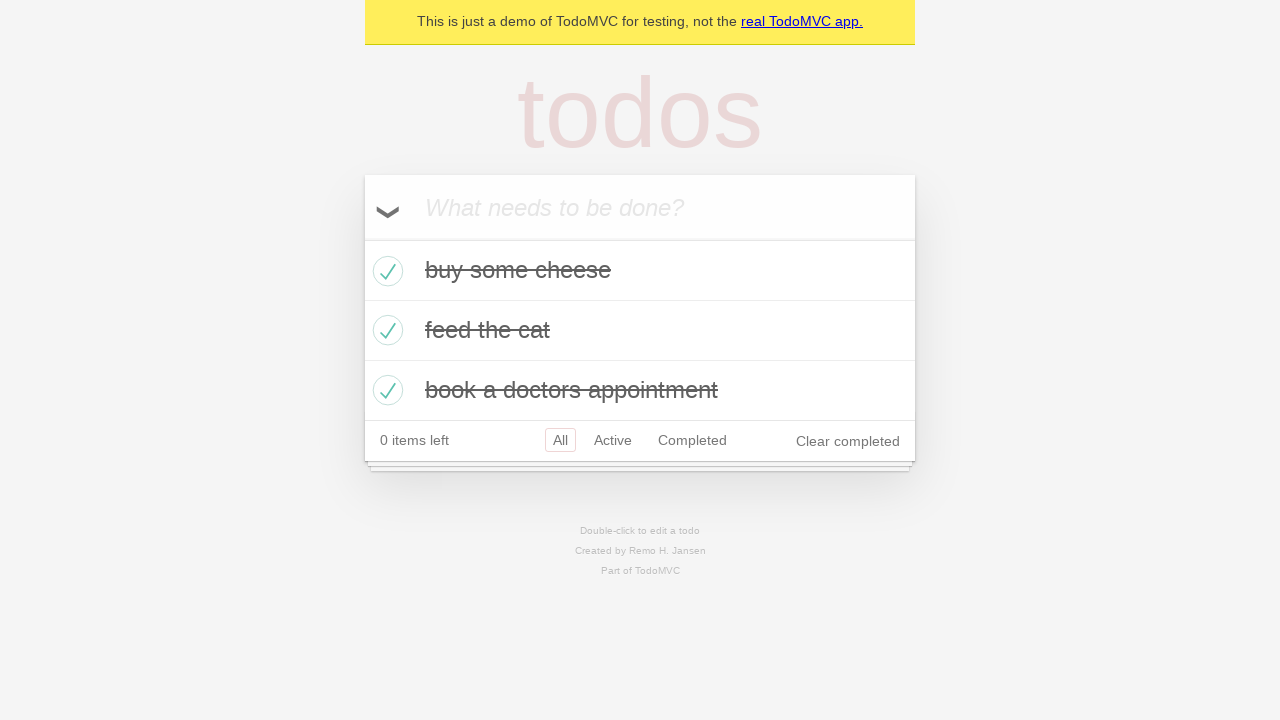

Unchecked the first todo to mark it incomplete at (385, 271) on .todo-list li >> nth=0 >> .toggle
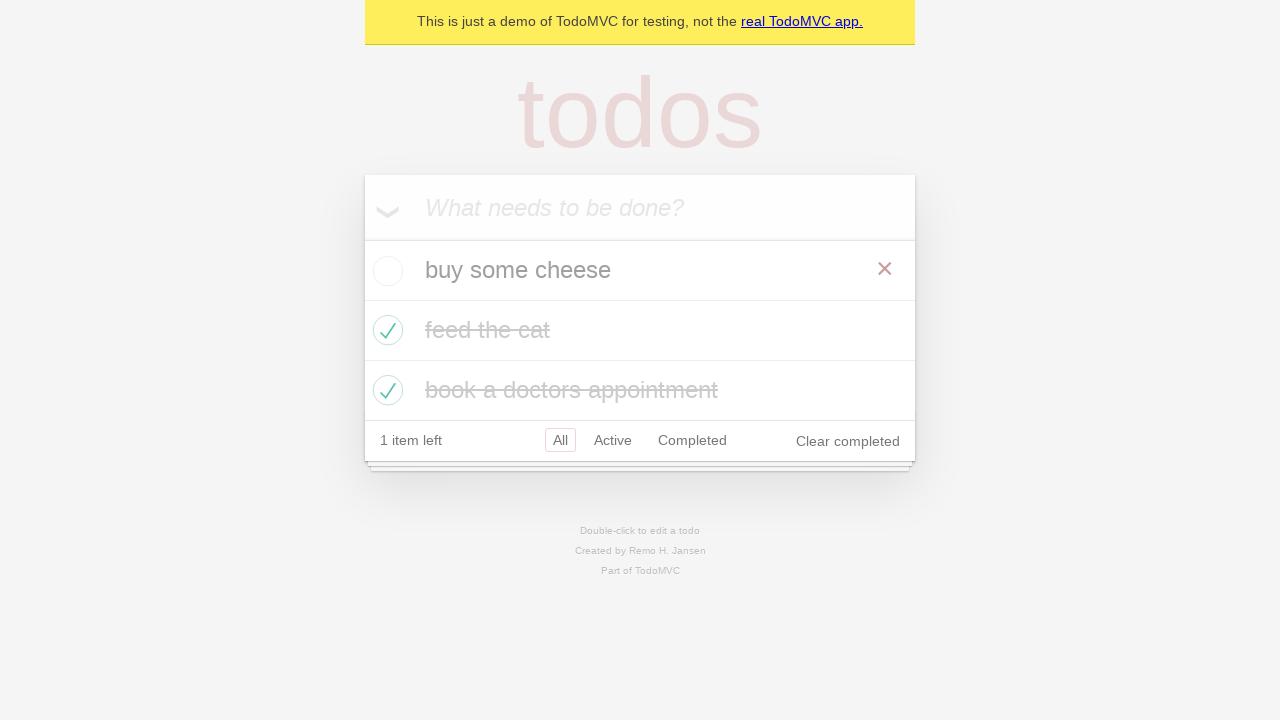

Checked the first todo again to mark it complete at (385, 271) on .todo-list li >> nth=0 >> .toggle
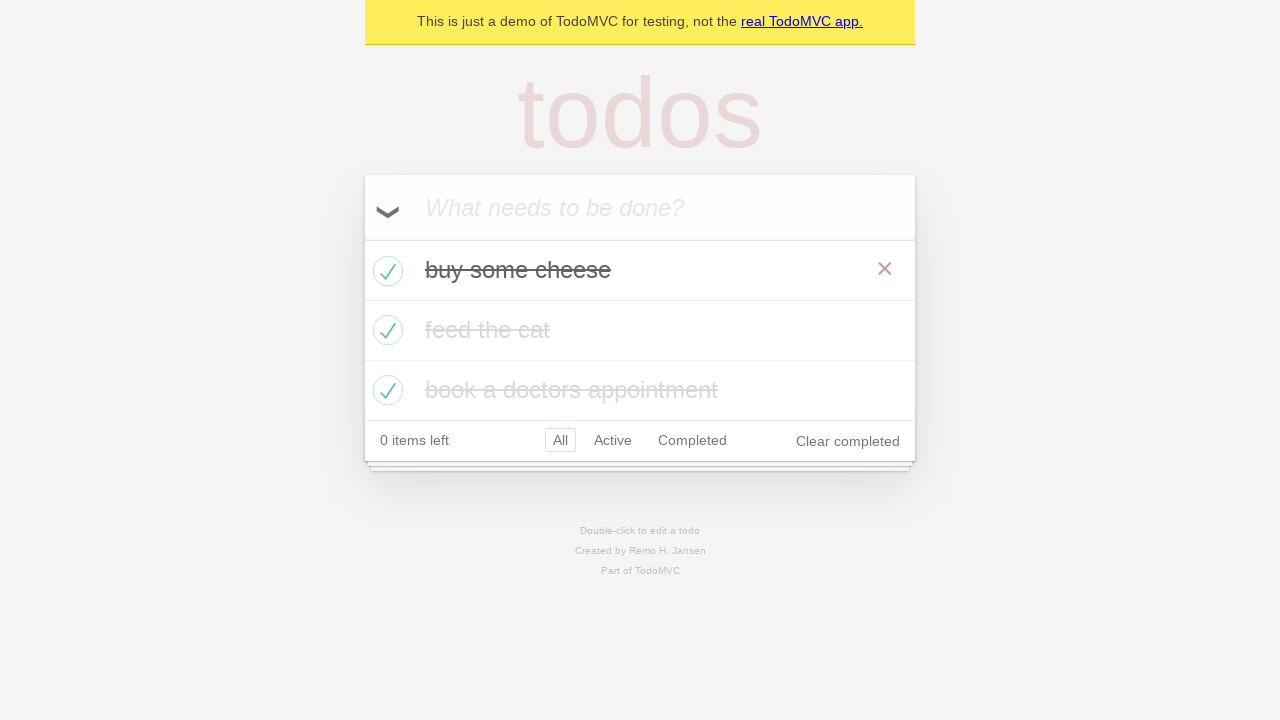

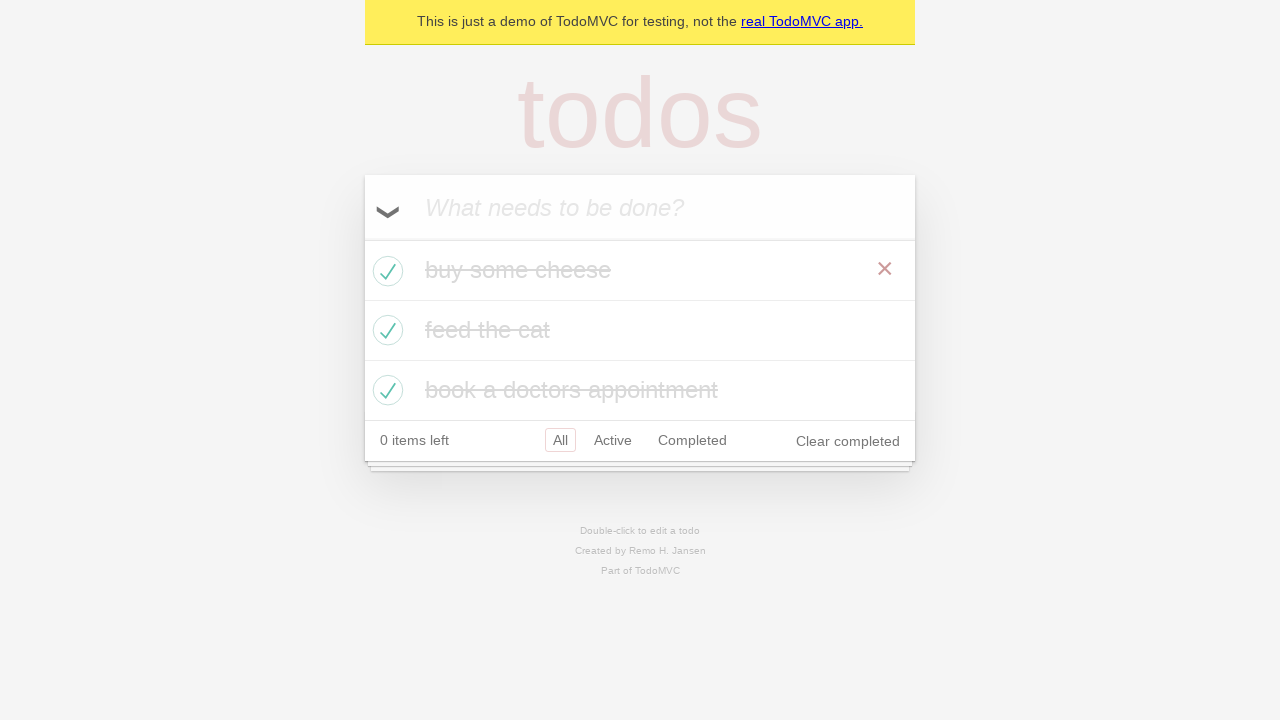